Tests browser window handling by clicking a link that opens a new window, switching to the new window to verify its title, closing it, and switching back to the original window to verify the original title.

Starting URL: https://the-internet.herokuapp.com/windows

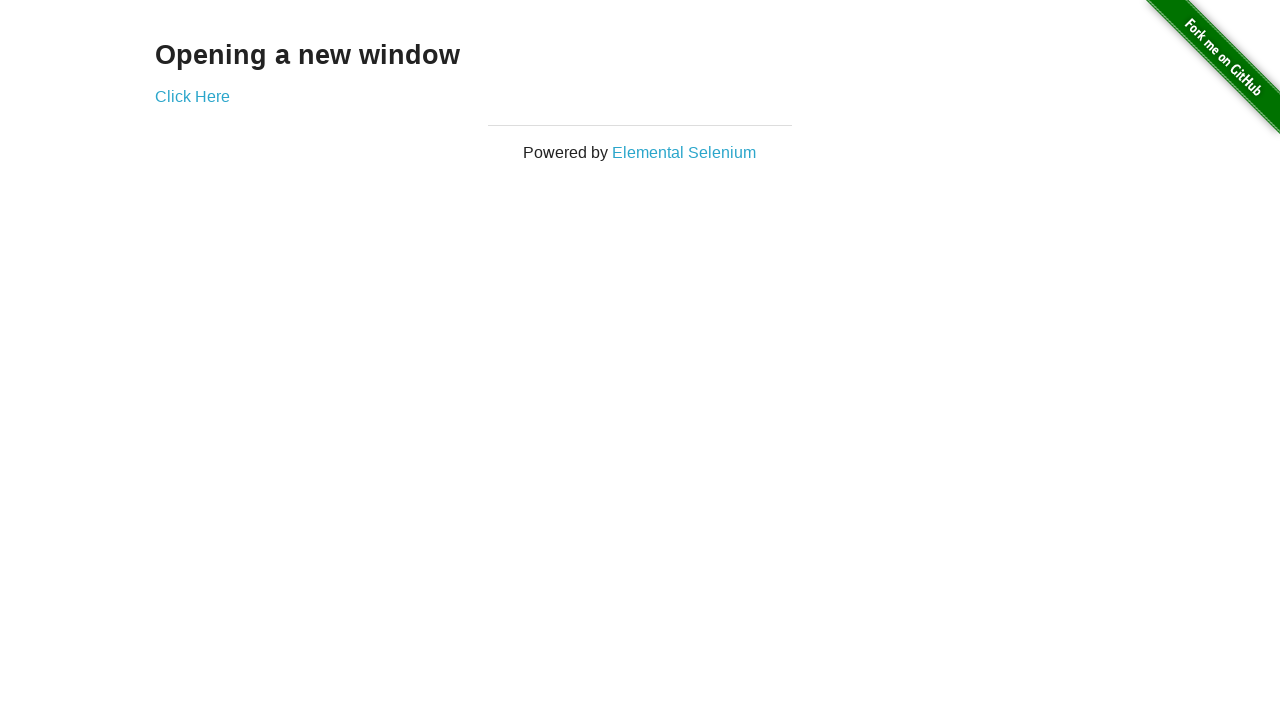

Retrieved text content from page header
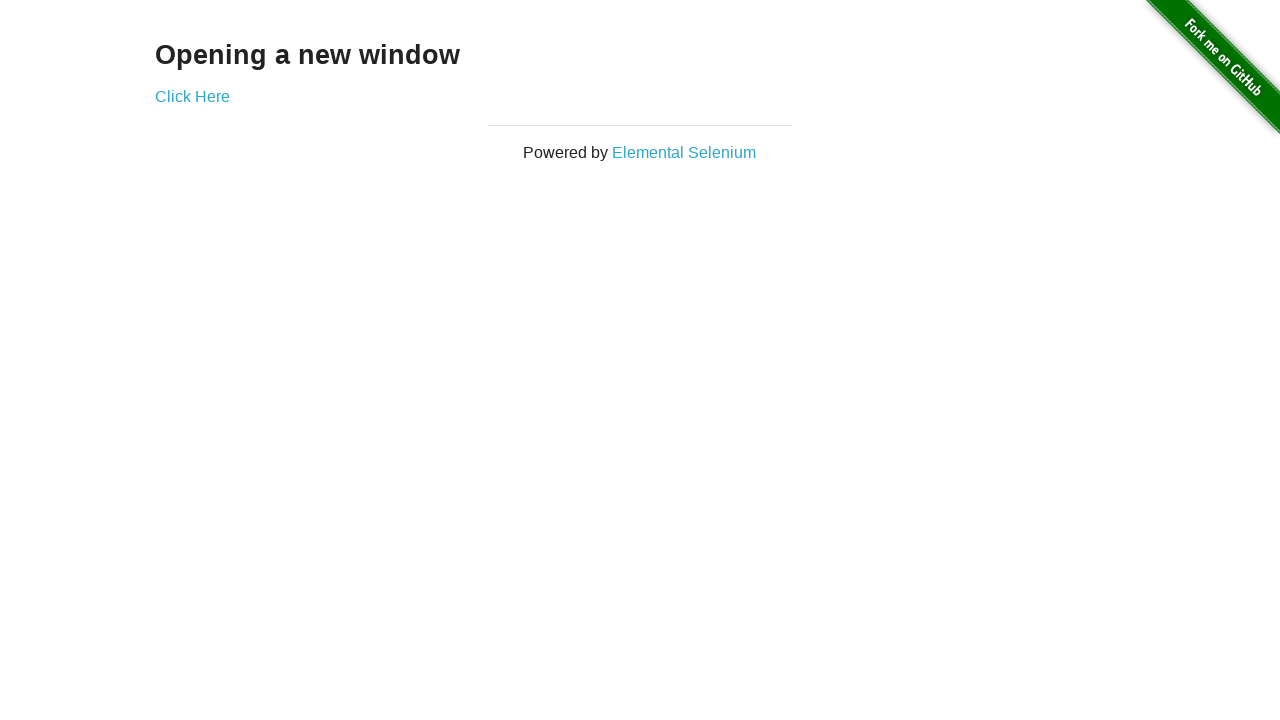

Verified header text is 'Opening a new window'
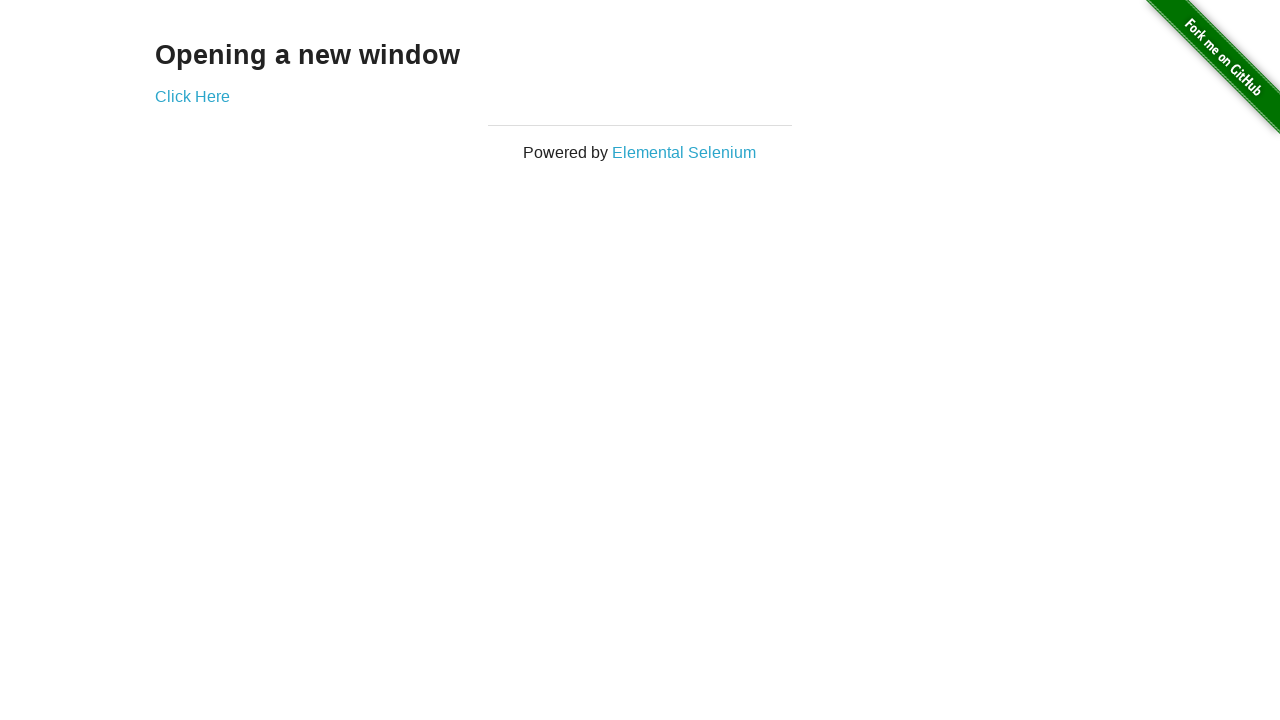

Verified original window title is 'The Internet'
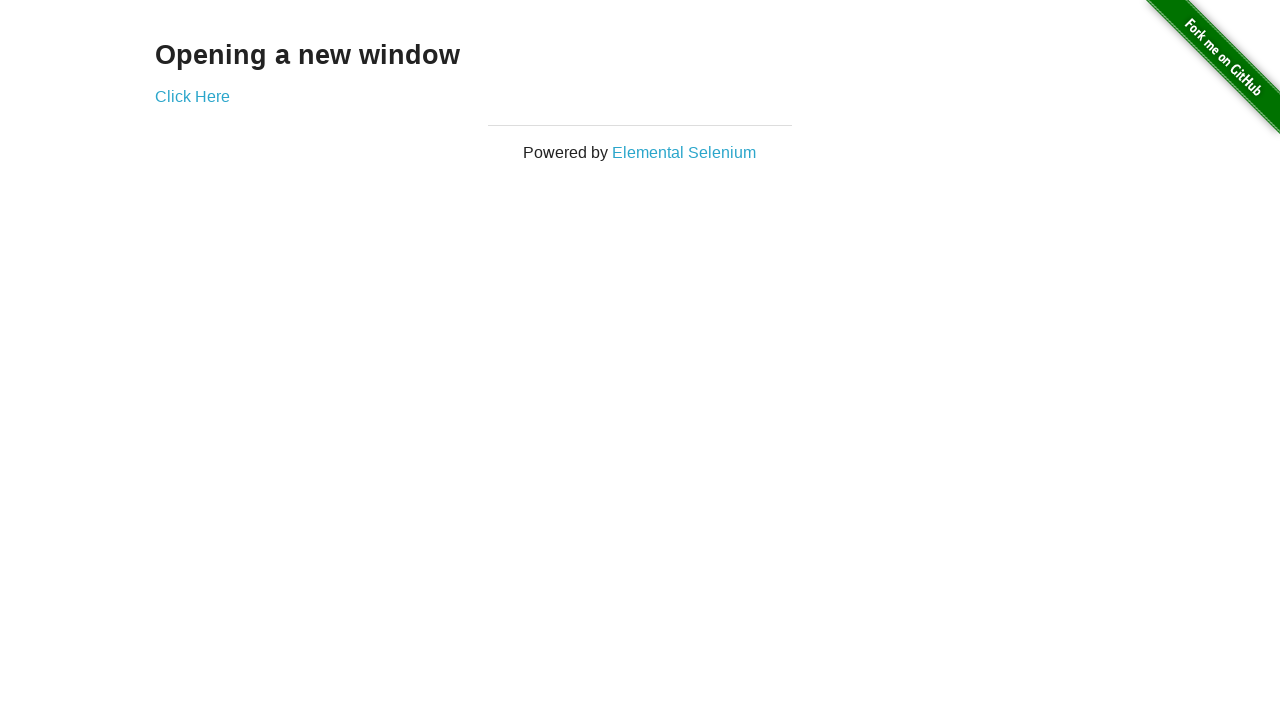

Clicked 'Click Here' link to open new window at (192, 96) on text=Click Here
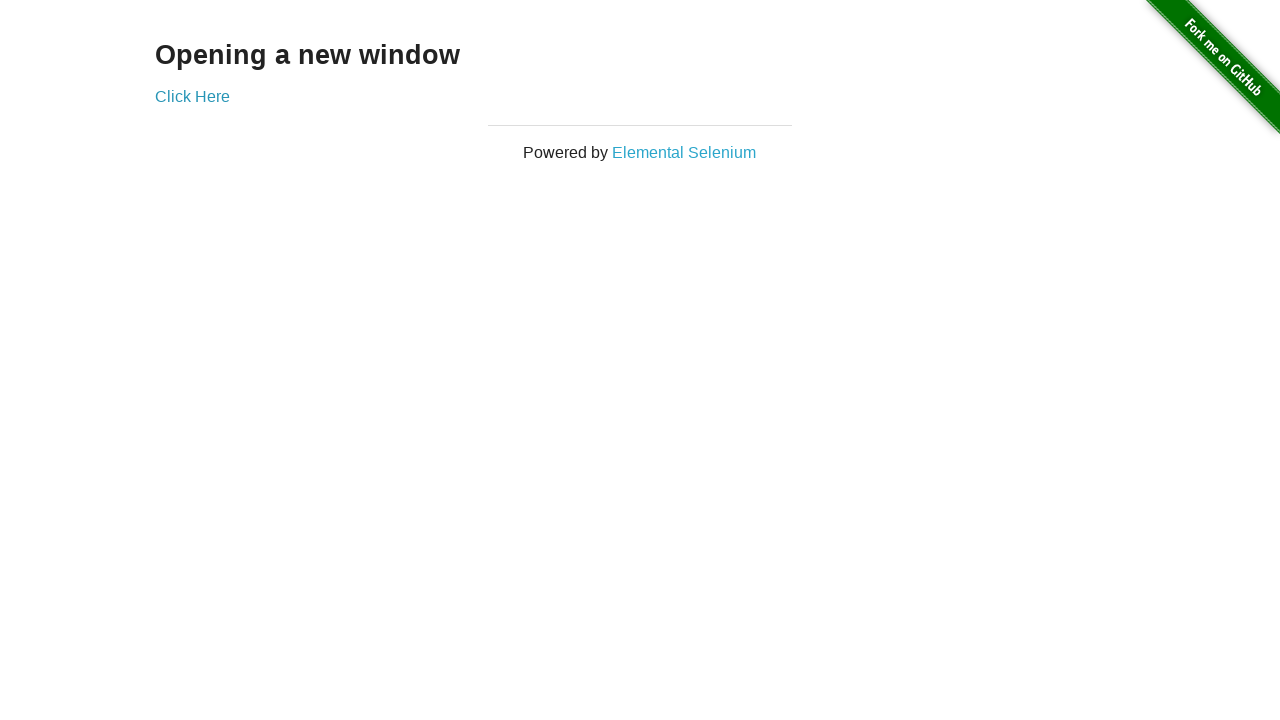

Captured new window/page object
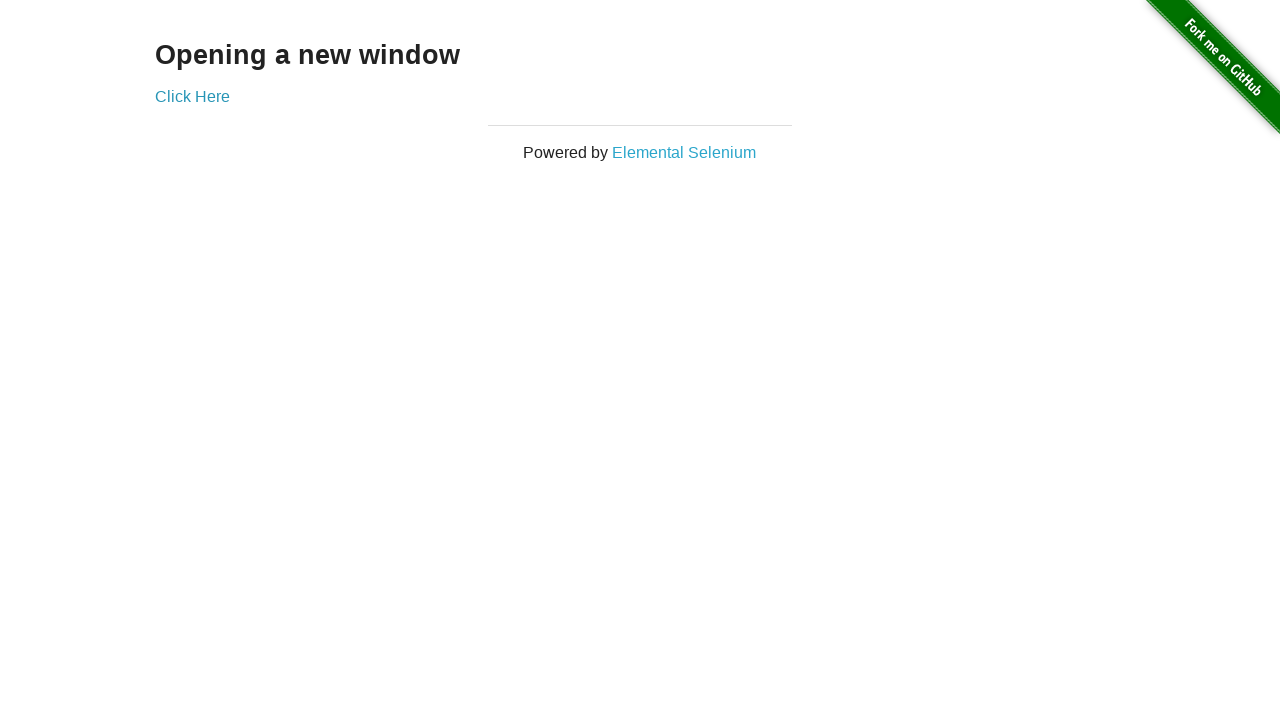

Waited for new window to fully load
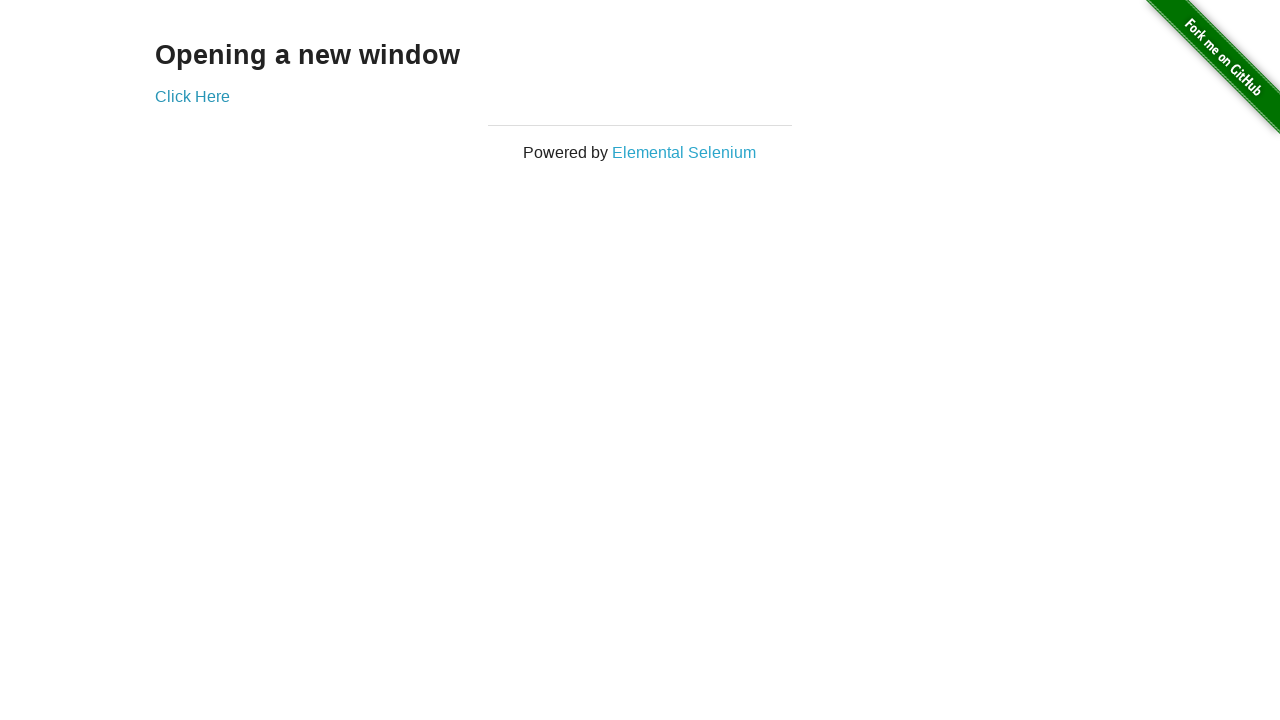

Verified new window title is 'New Window'
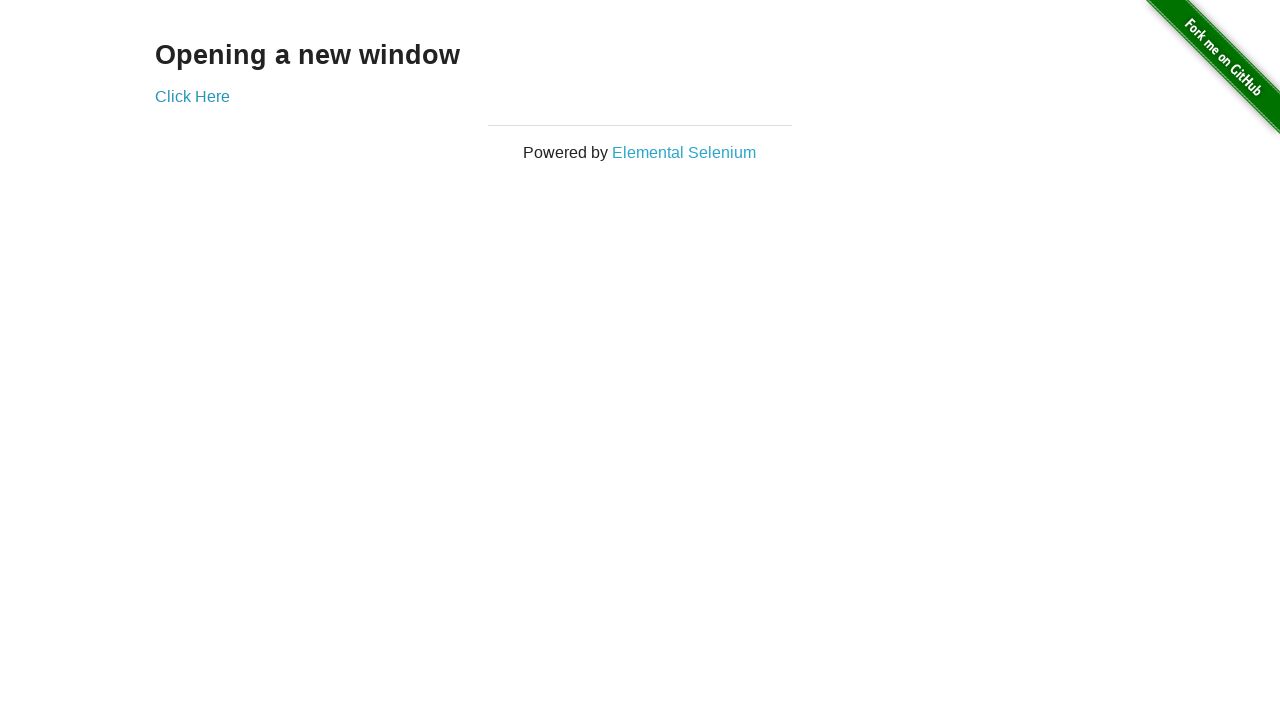

Closed the new window
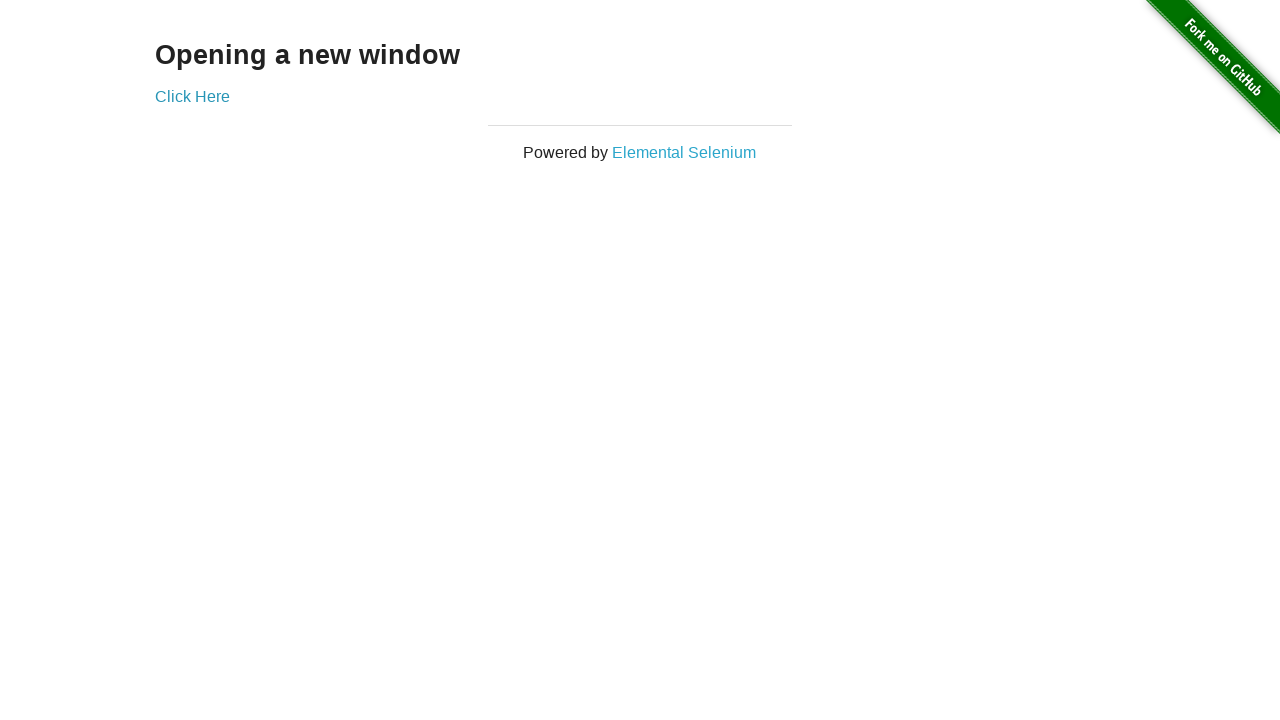

Verified original window title is still 'The Internet' after closing new window
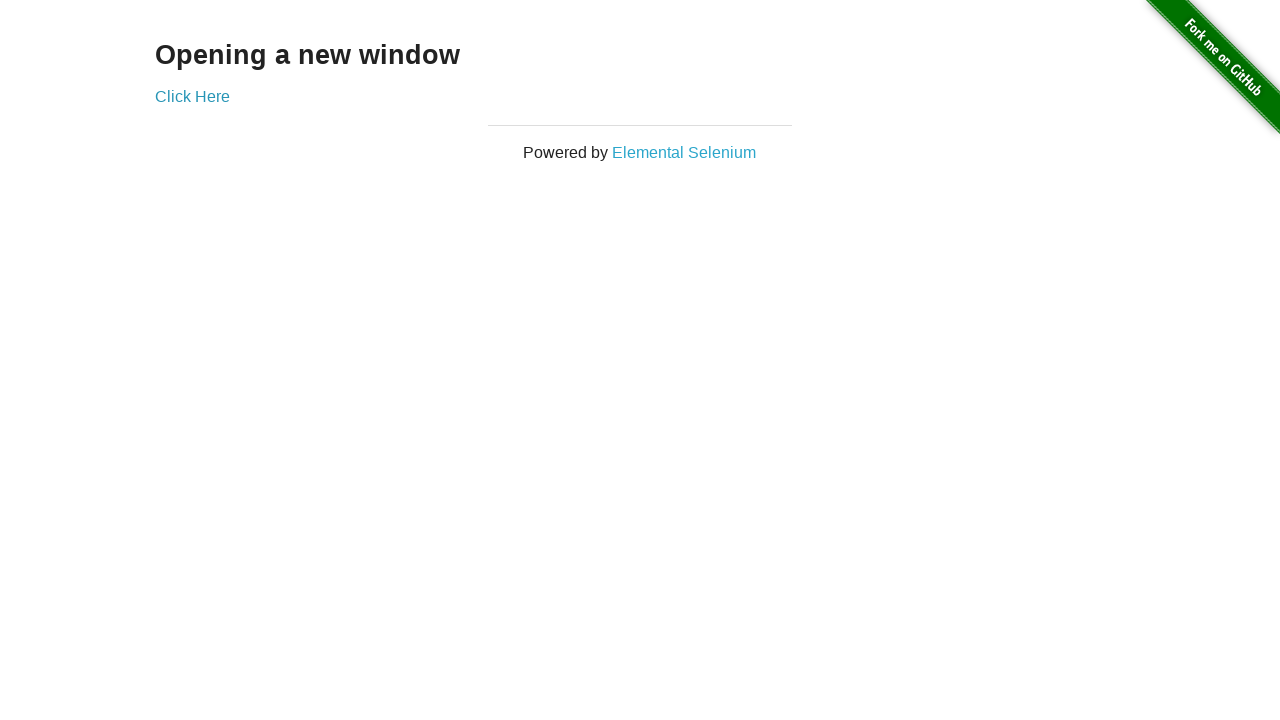

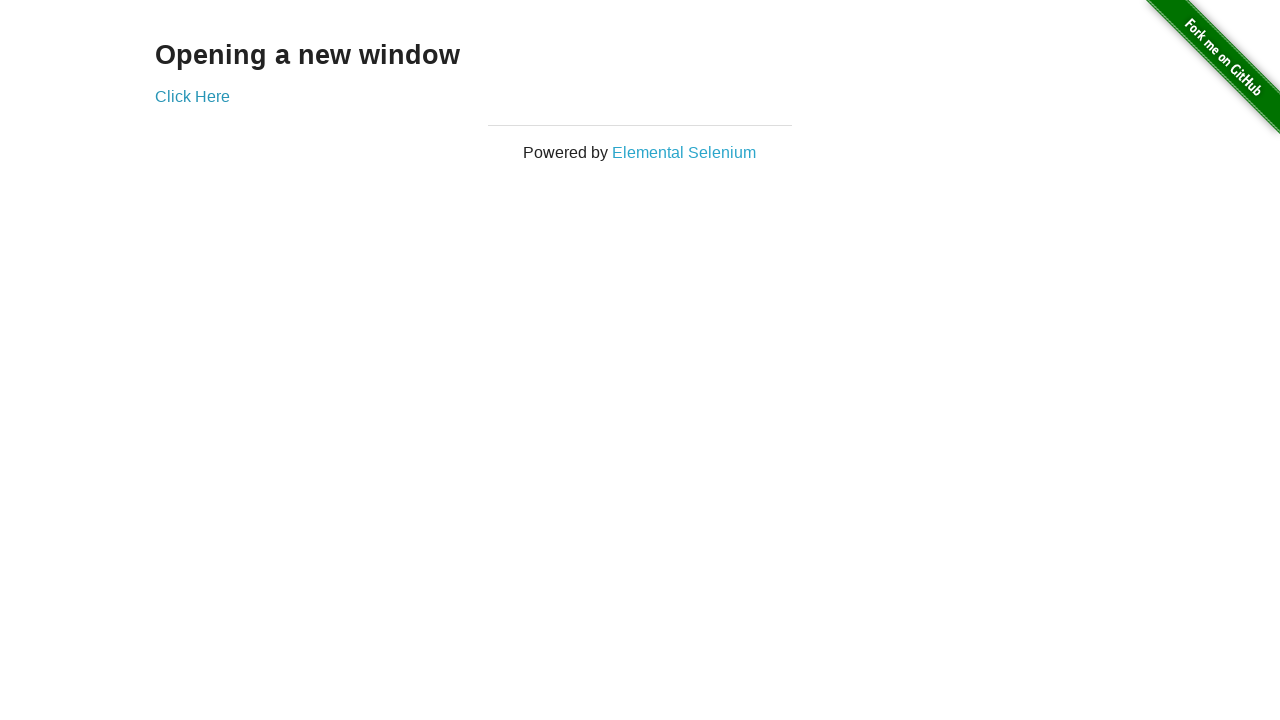